Tests a slow calculator web application by clicking buttons to perform the calculation 1 + 3 and waiting for the result to display 4

Starting URL: https://bonigarcia.dev/selenium-webdriver-java/slow-calculator.html

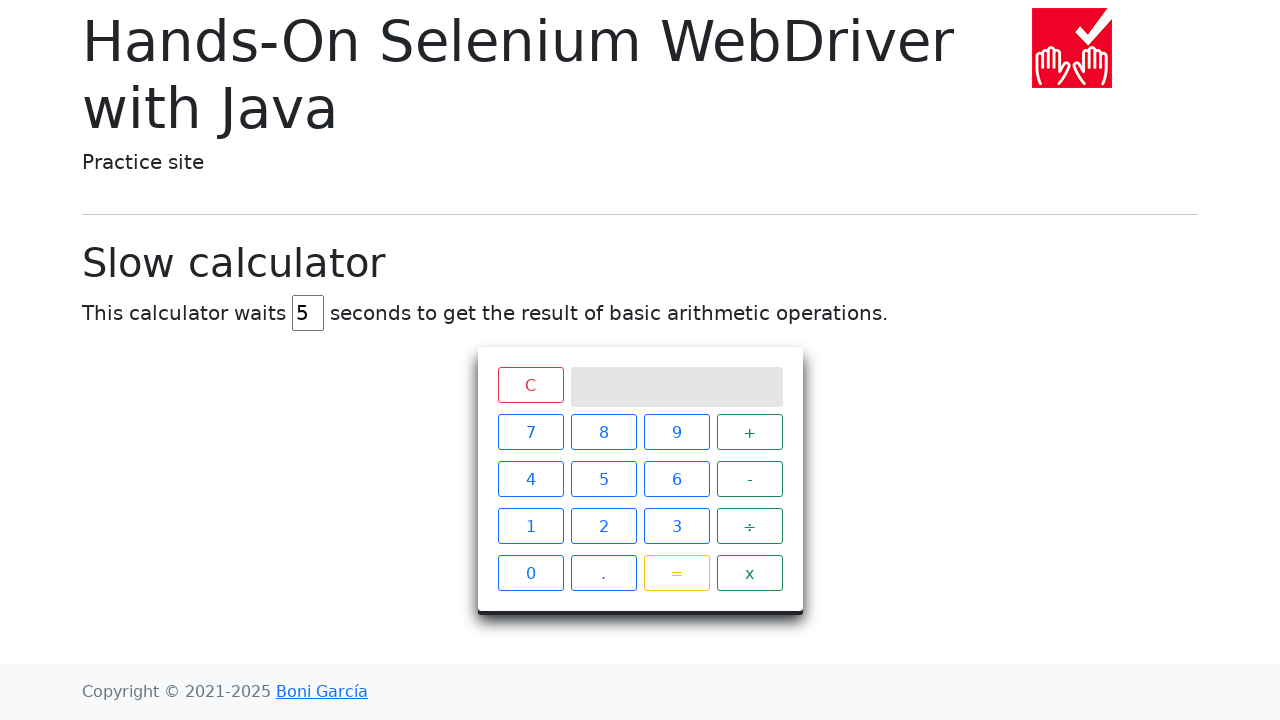

Navigated to slow calculator web application
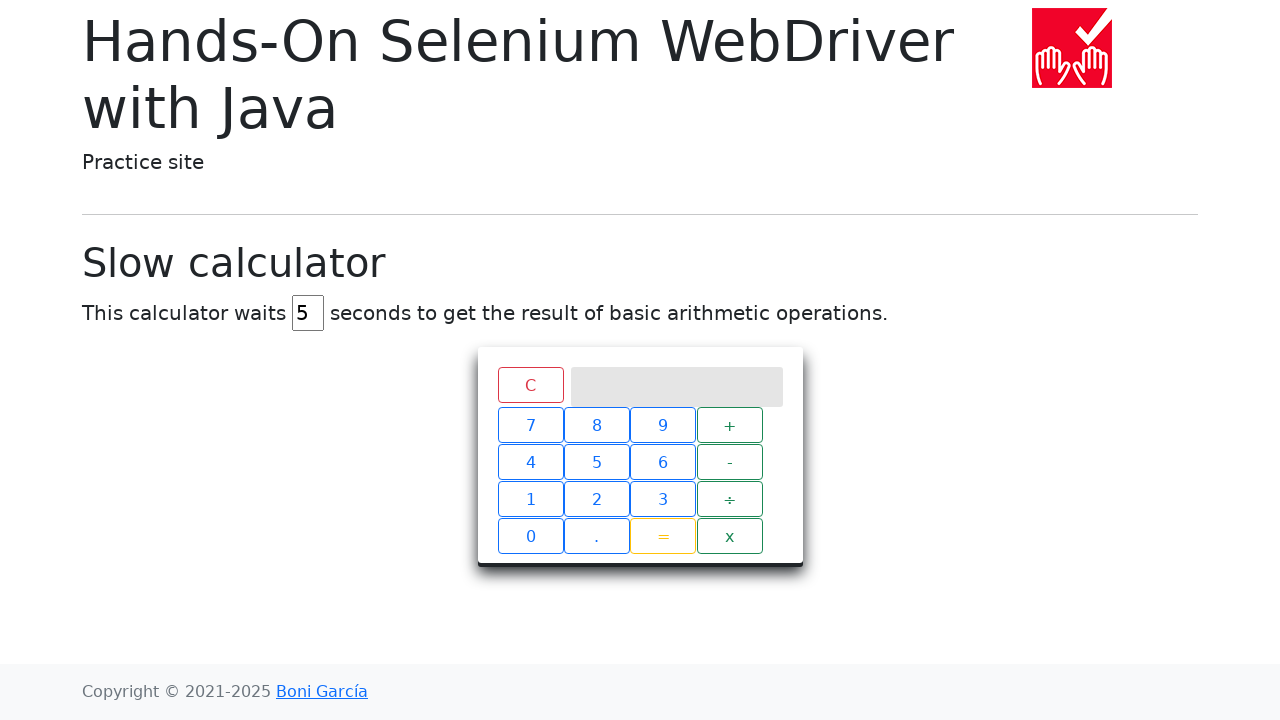

Clicked button '1' at (530, 526) on xpath=//span[text()='1']
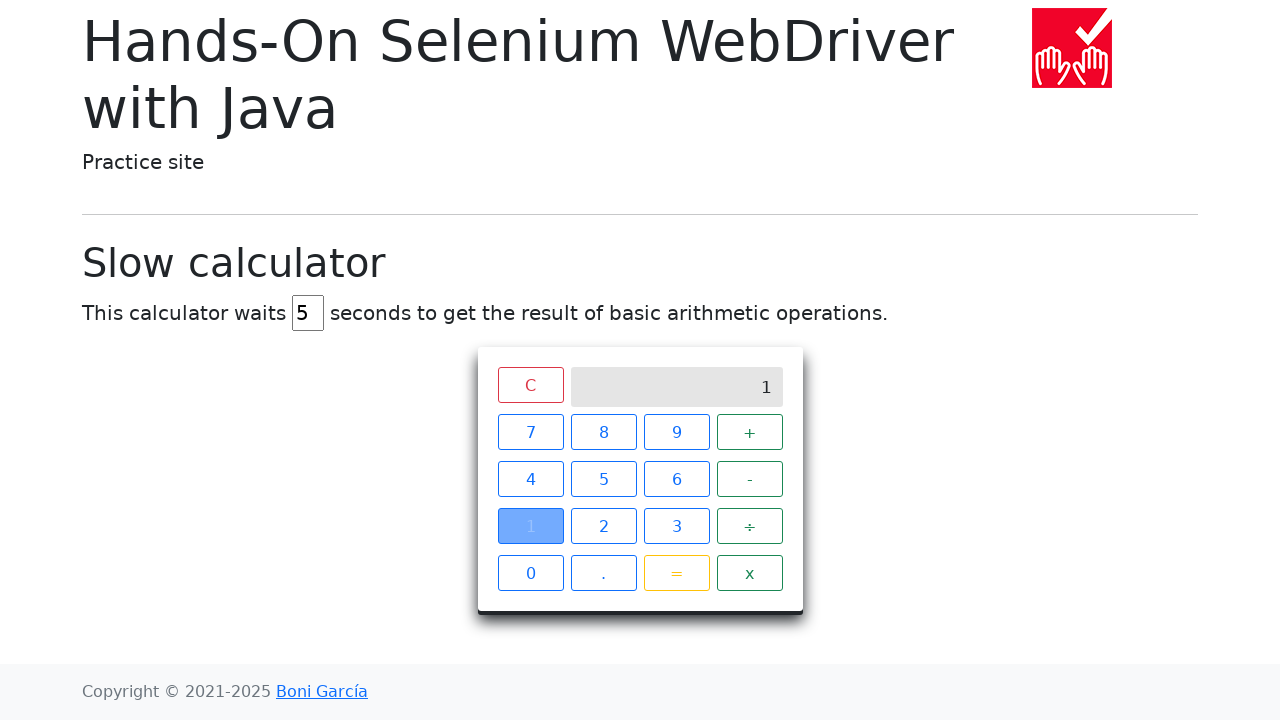

Clicked button '+' at (750, 432) on xpath=//span[text()='+']
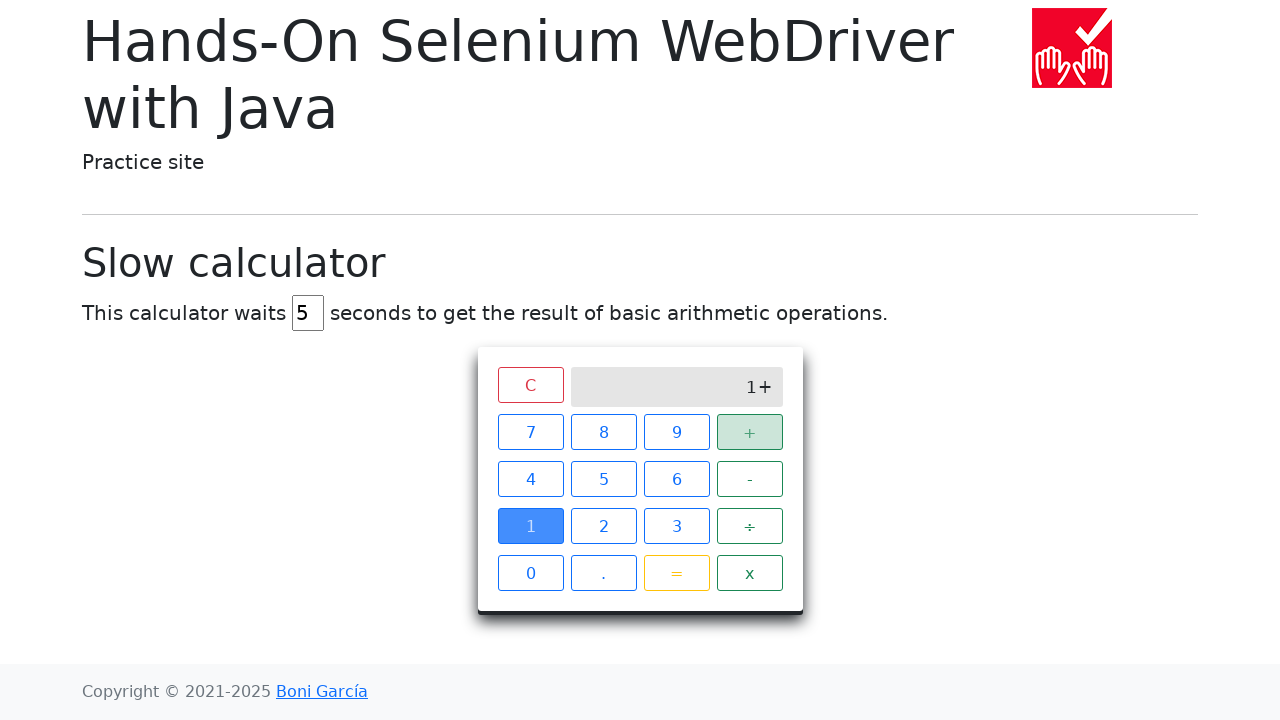

Clicked button '3' at (676, 526) on xpath=//span[text()='3']
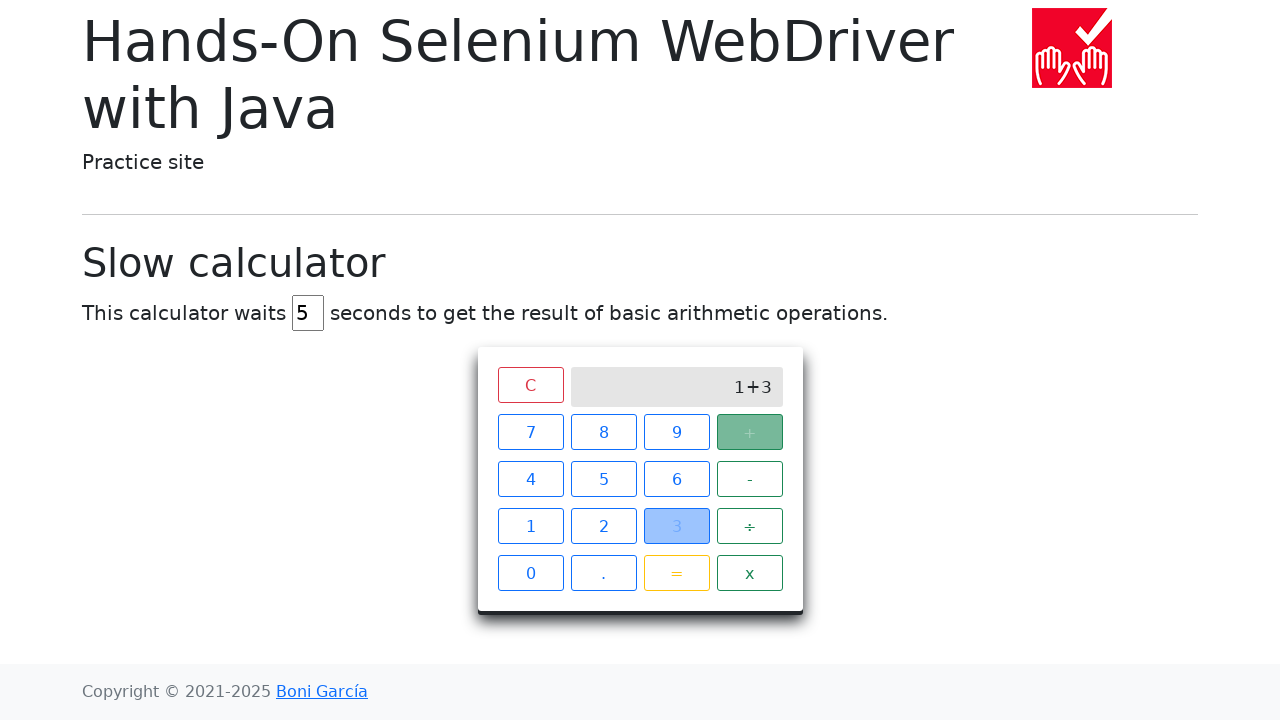

Clicked button '=' at (676, 573) on xpath=//span[text()='=']
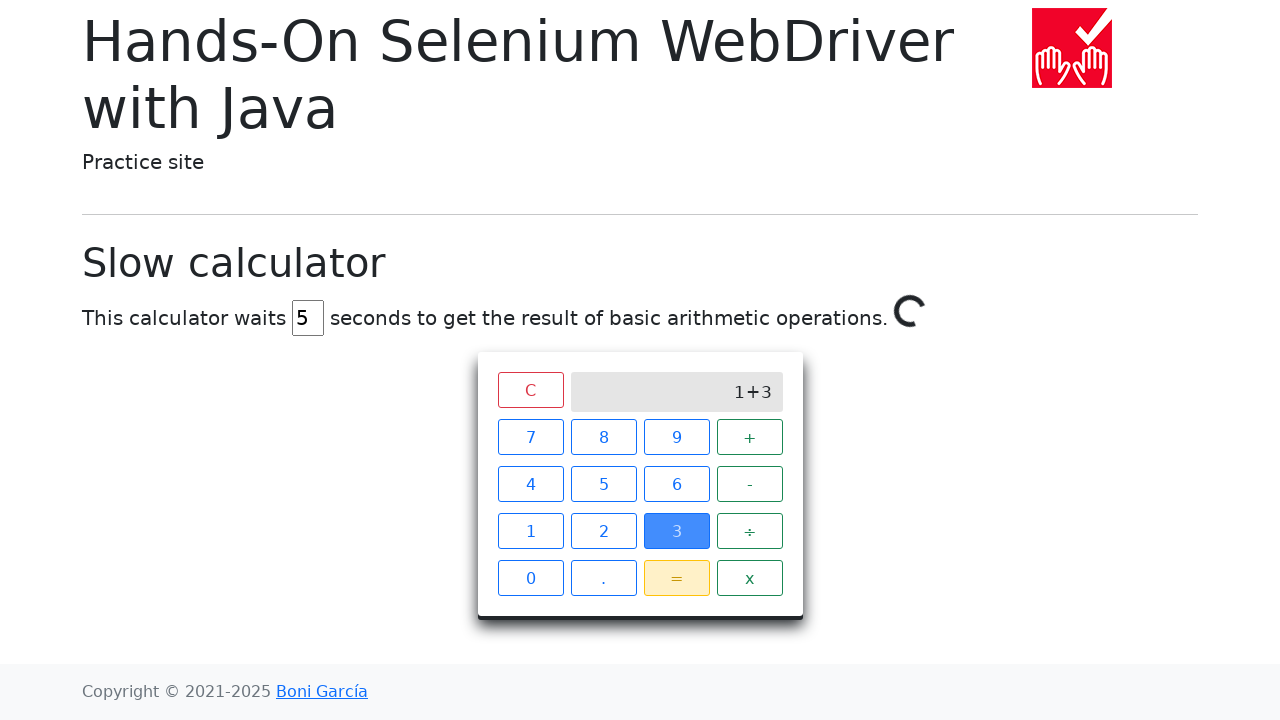

Result '4' displayed on calculator screen
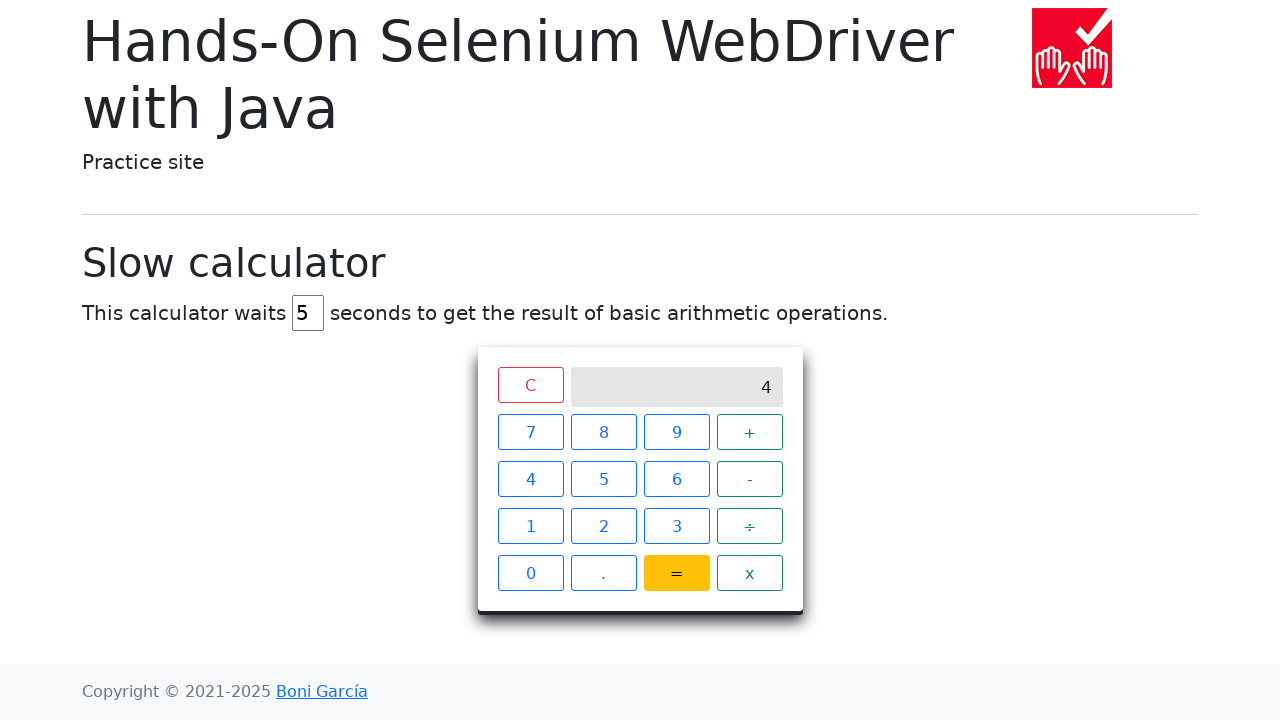

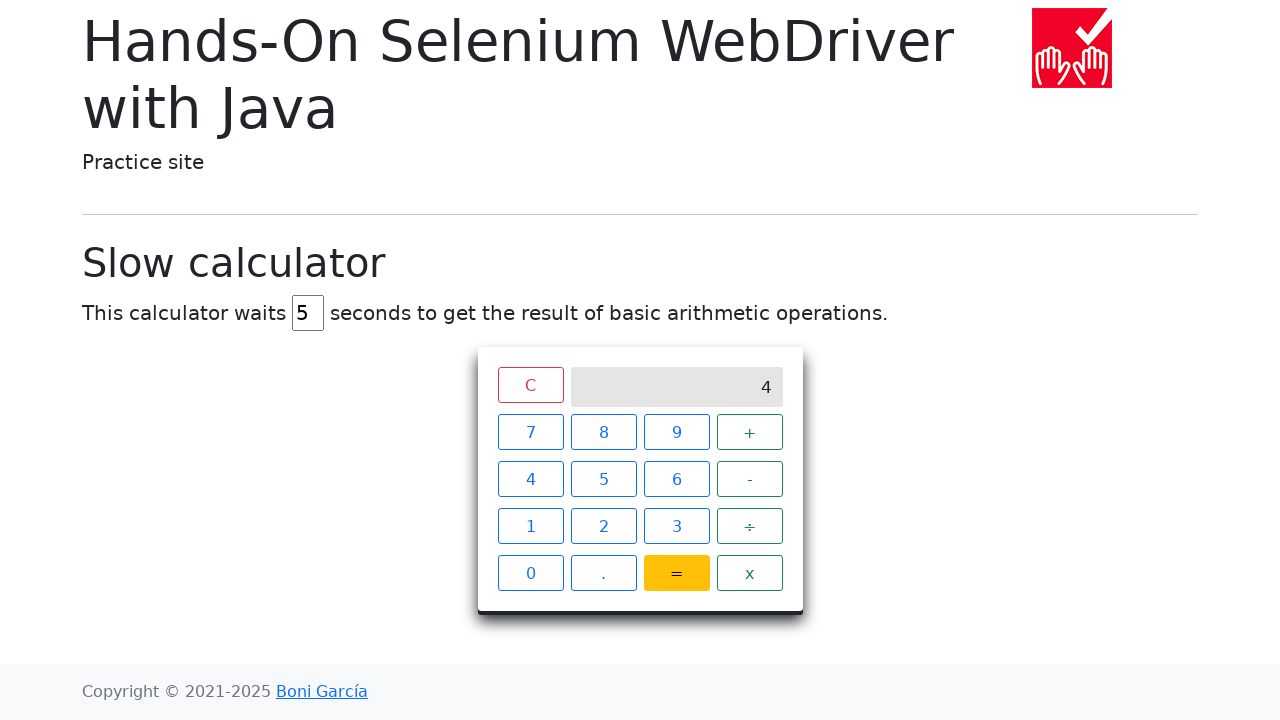